Tests double-click action on a section title element

Starting URL: https://anhtester.com/

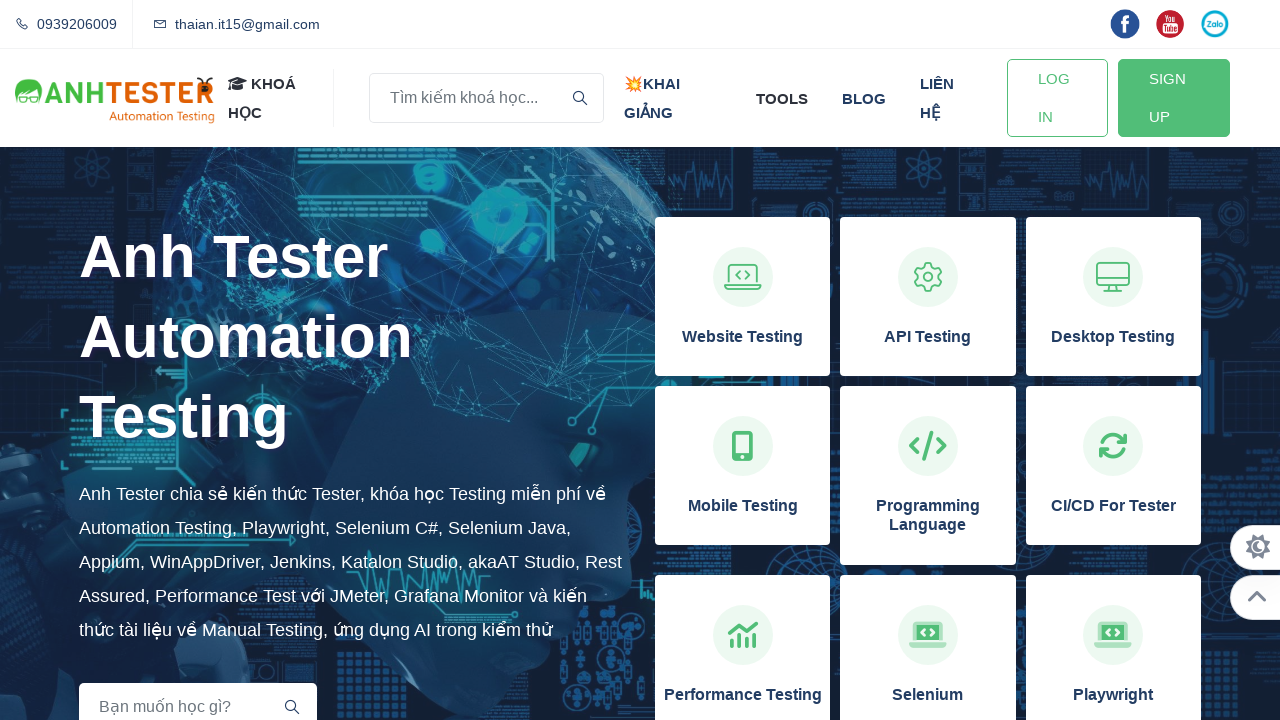

Waited for section title element to load
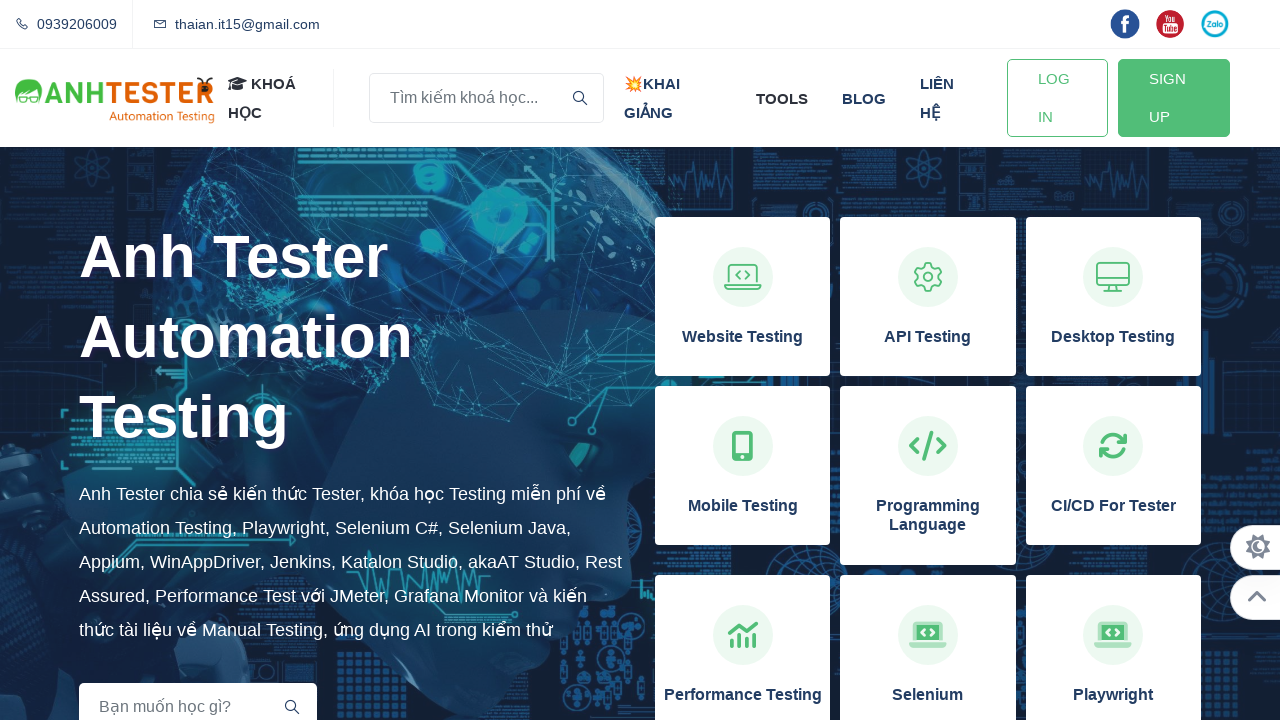

Double-clicked on the first section title element at (352, 337) on (//h2[@class='section__title'])[1]
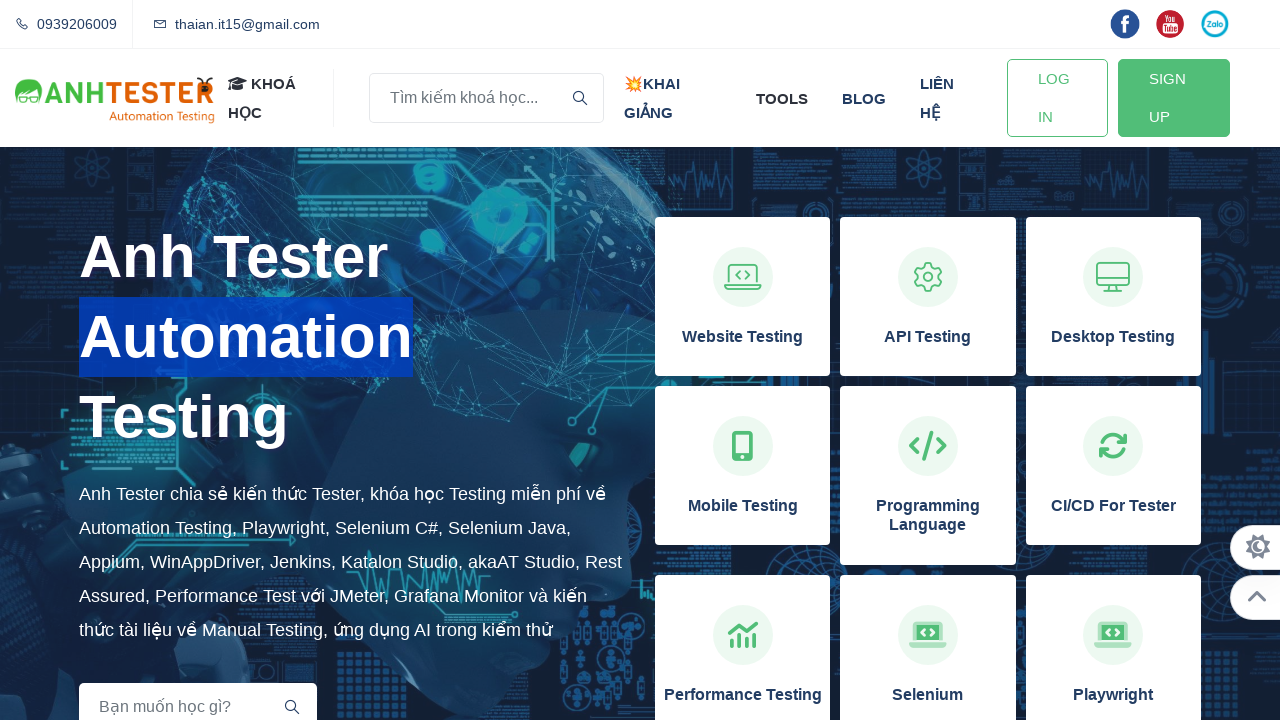

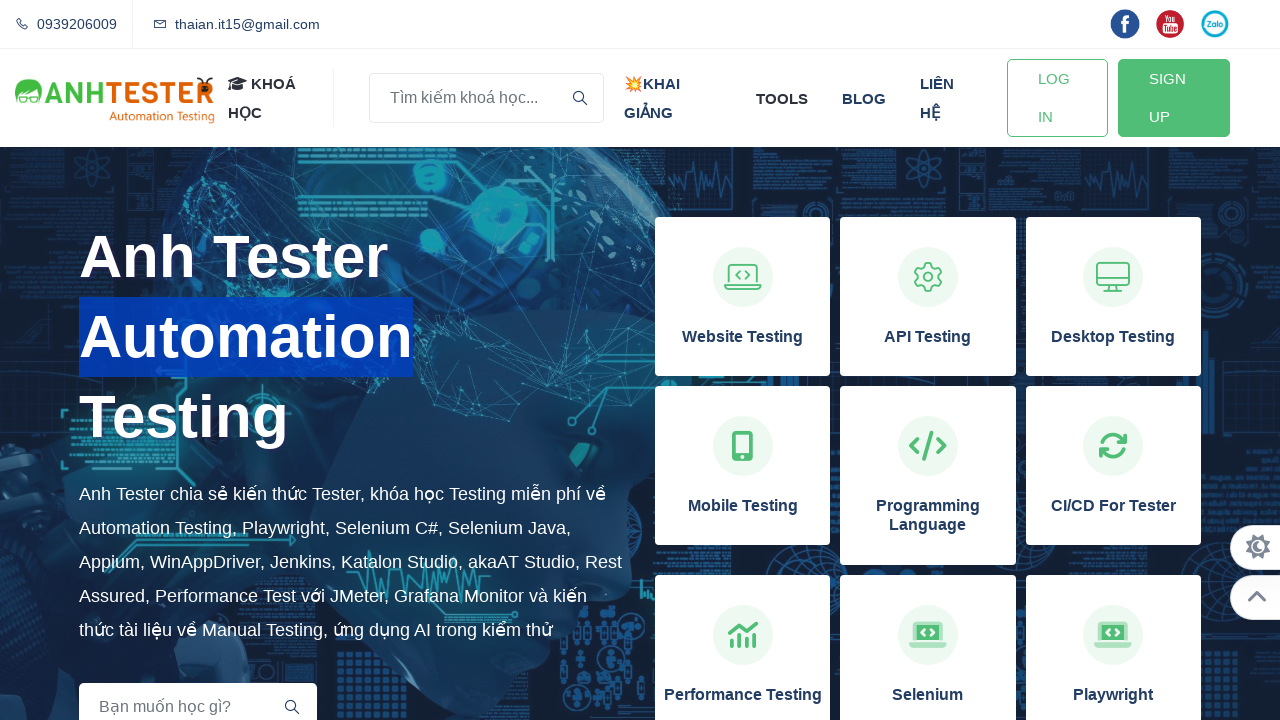